Tests opening a new browser window by clicking the window button and verifying content in the new window

Starting URL: https://demoqa.com/browser-windows

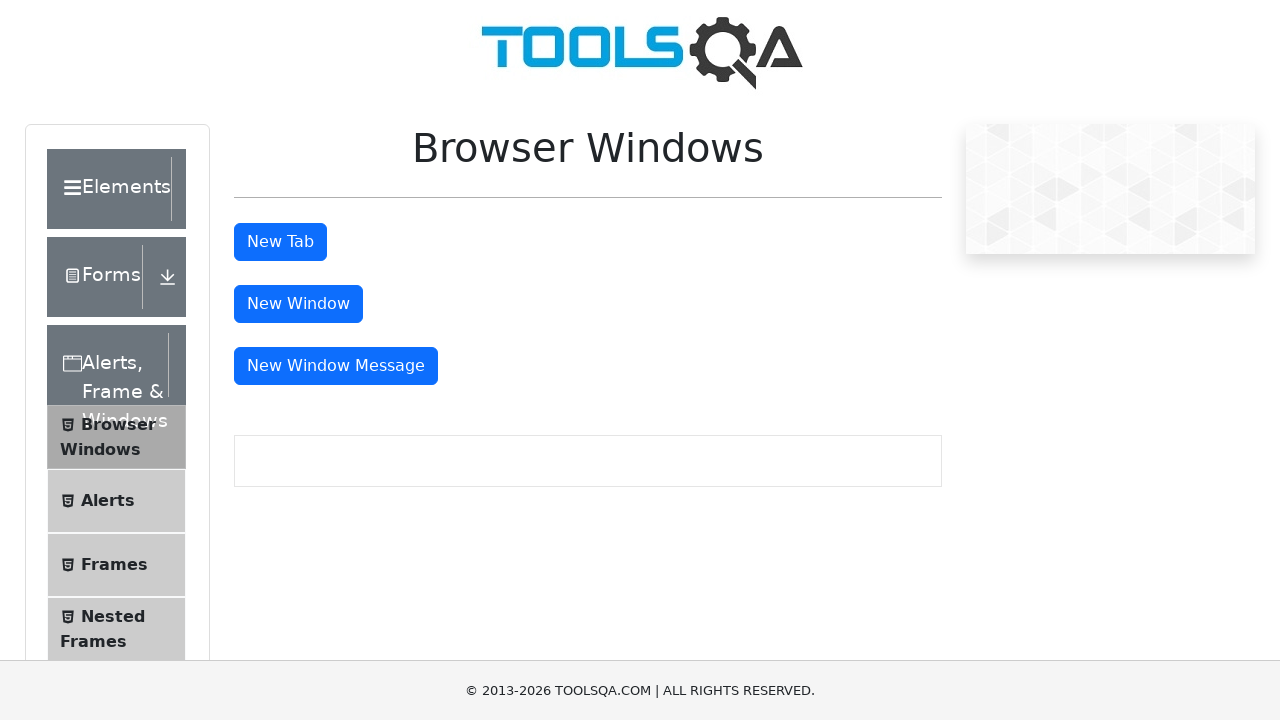

Clicked window button to open new browser window at (298, 304) on #windowButton
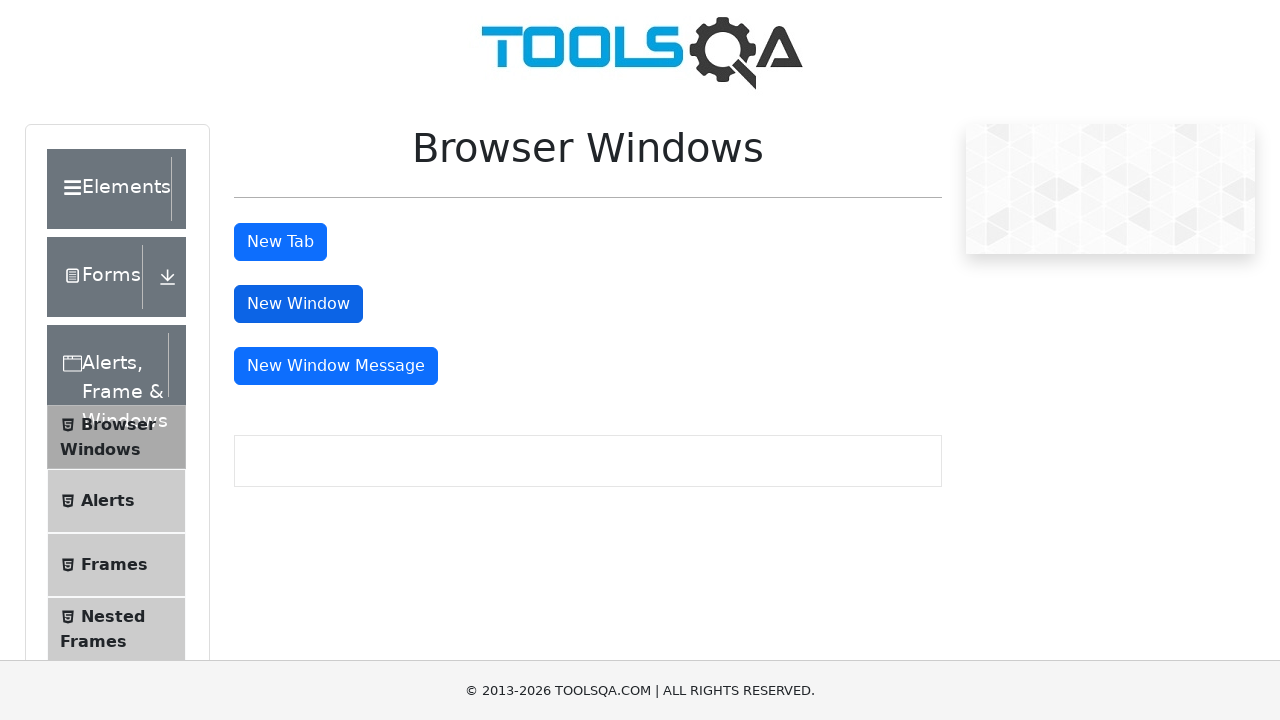

New browser window opened and reference captured
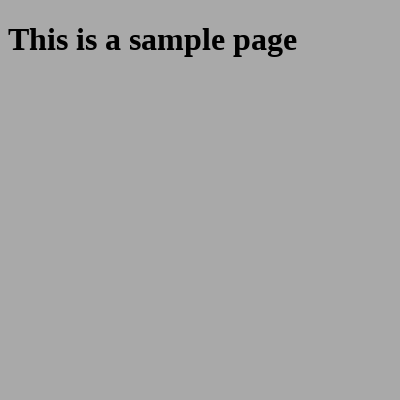

Sample heading loaded in new window
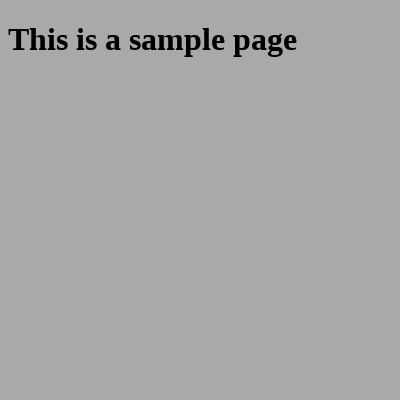

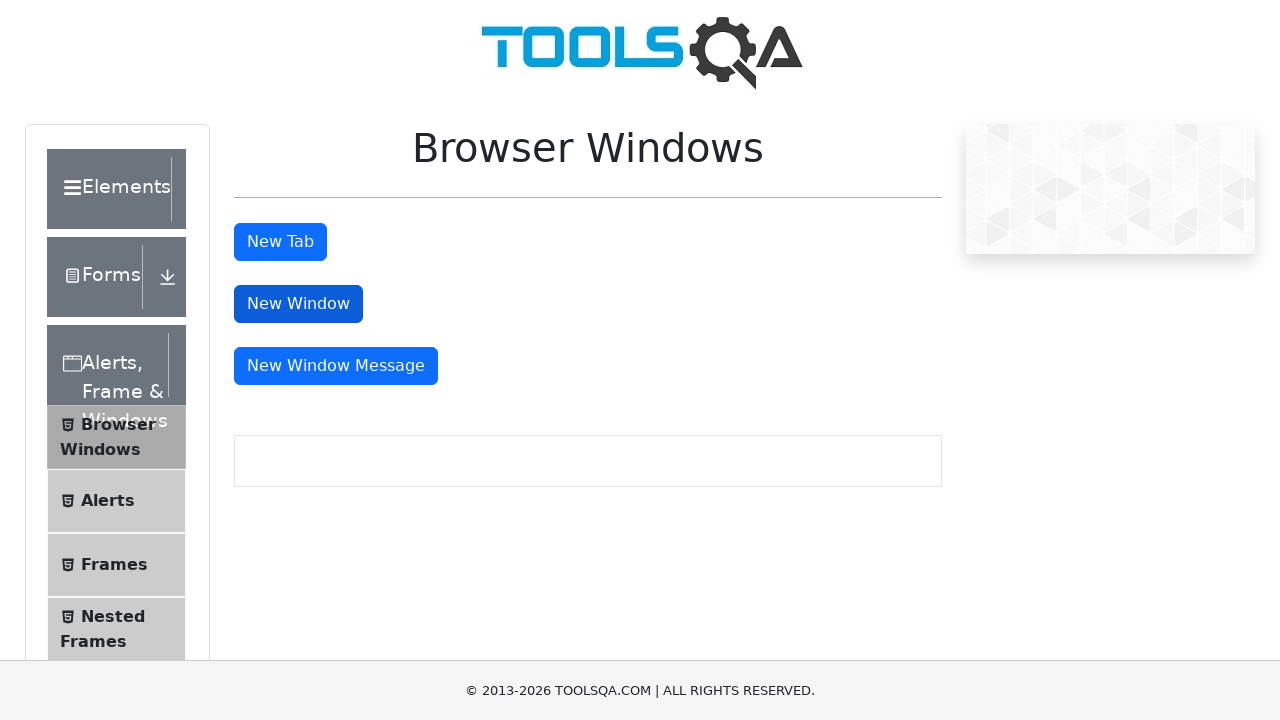